Waits for a "Stopped" message to become visible on the page using a fluent wait with polling

Starting URL: https://testpages.herokuapp.com/styled/progress-bars-sync.html

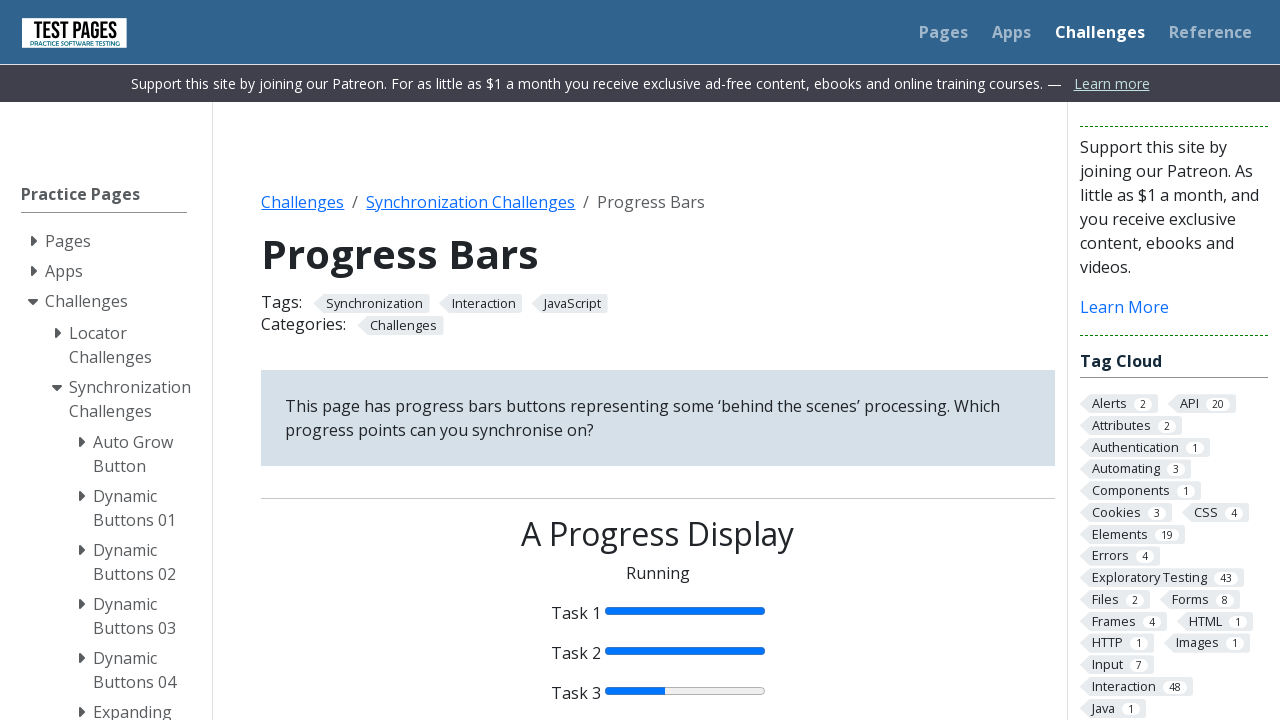

Waited for 'Stopped' message to become visible on the page
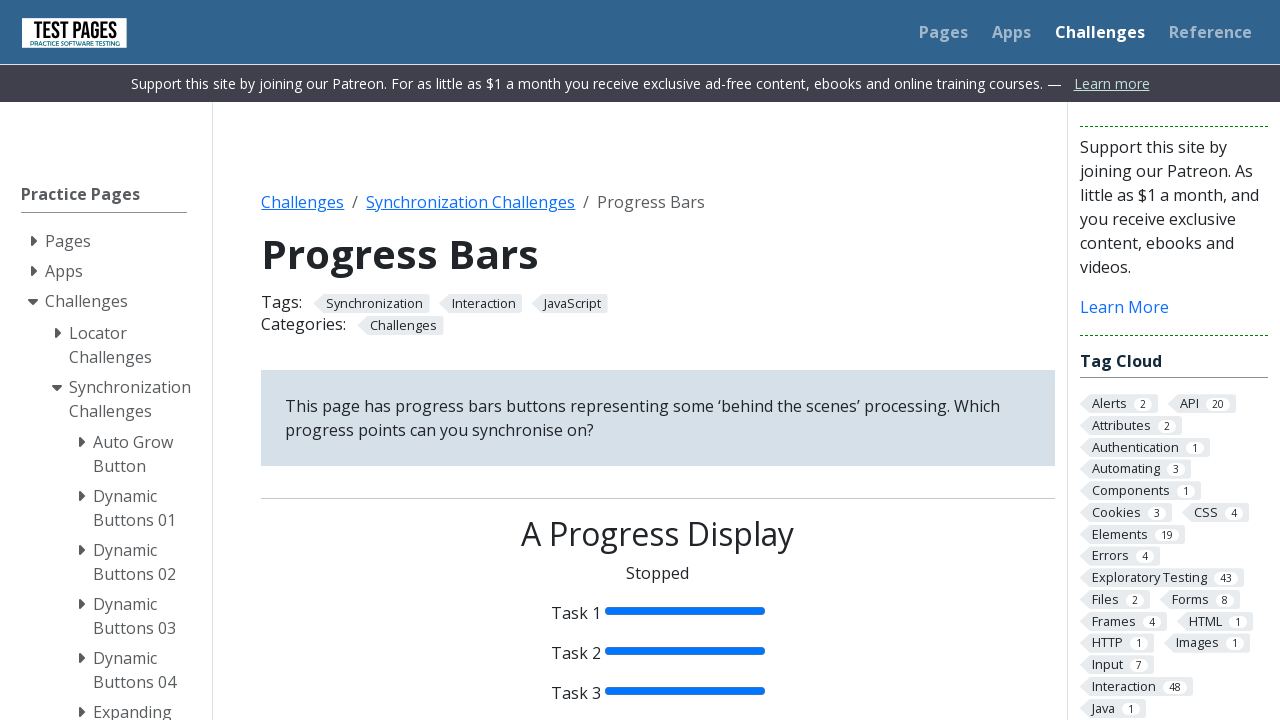

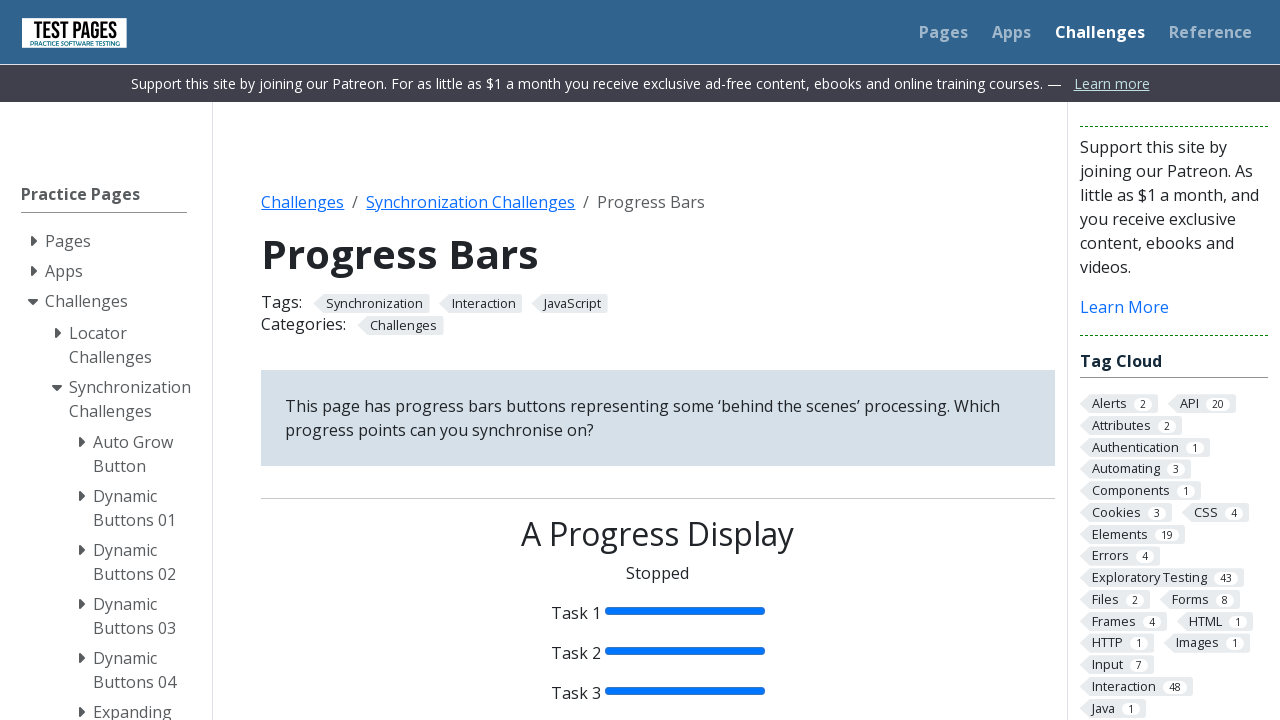